Tests search functionality by searching for "kot" and verifying all results contain that substring

Starting URL: http://www.99-bottles-of-beer.net/

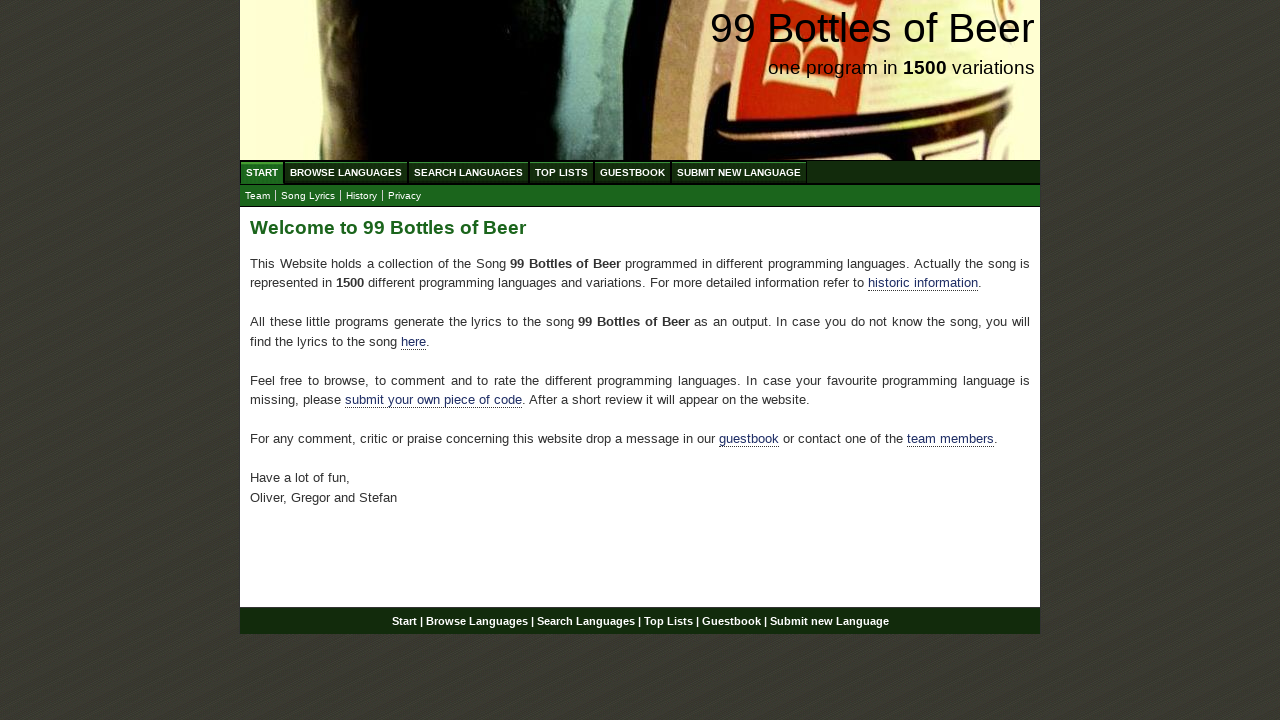

Clicked 'Search Languages' button at (468, 172) on xpath=//li/a[text()='Search Languages']
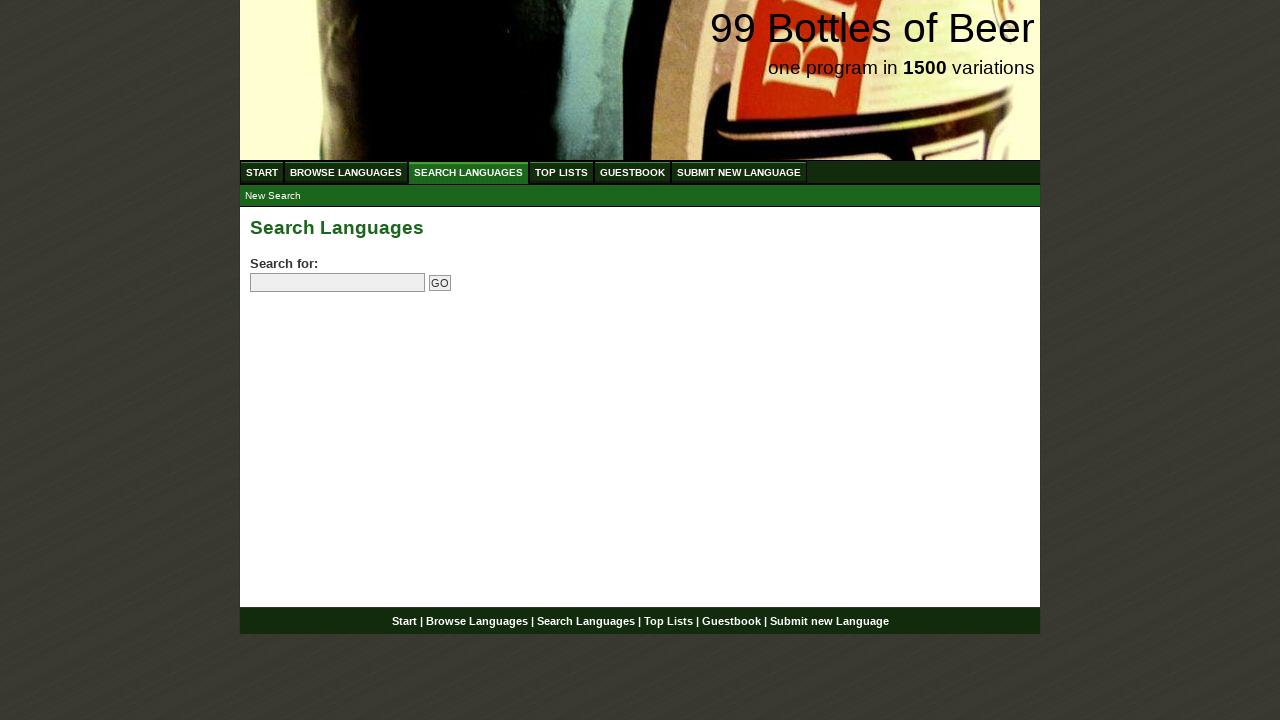

Filled search field with 'kot' on xpath=//input[@name='search']
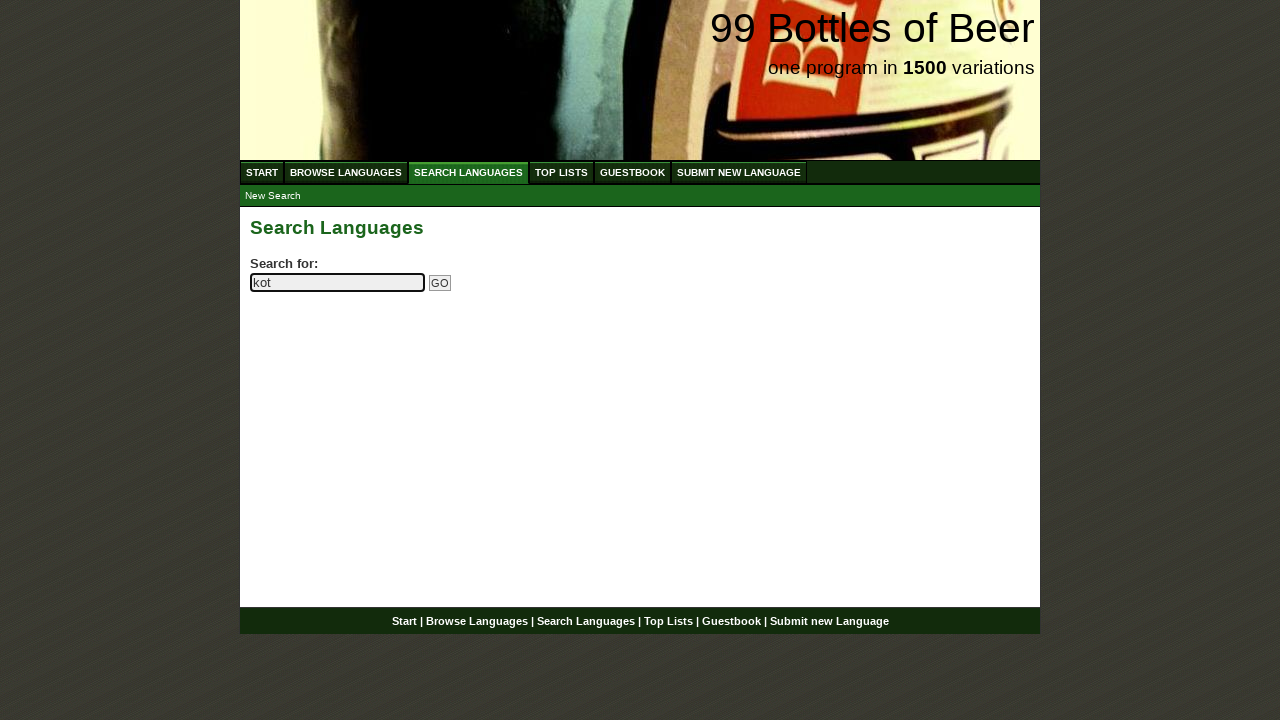

Clicked search submit button at (440, 283) on xpath=//input[@name='submitsearch']
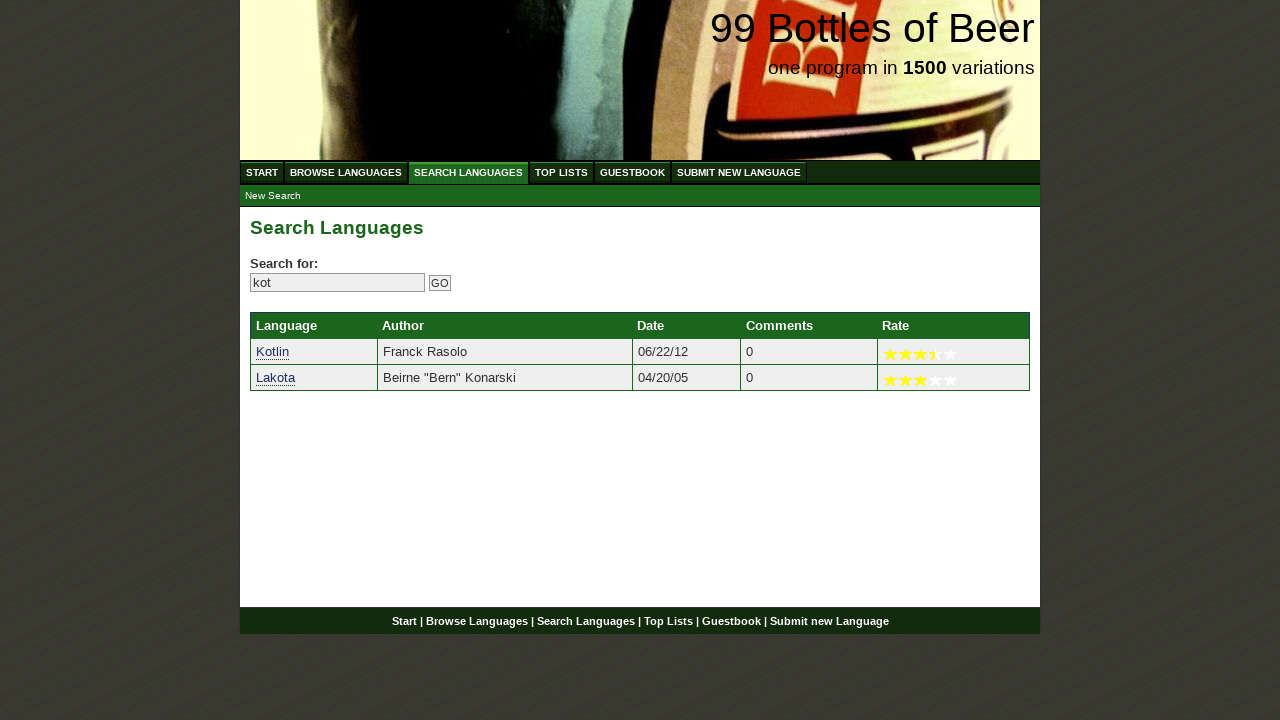

Search results loaded and language links are visible
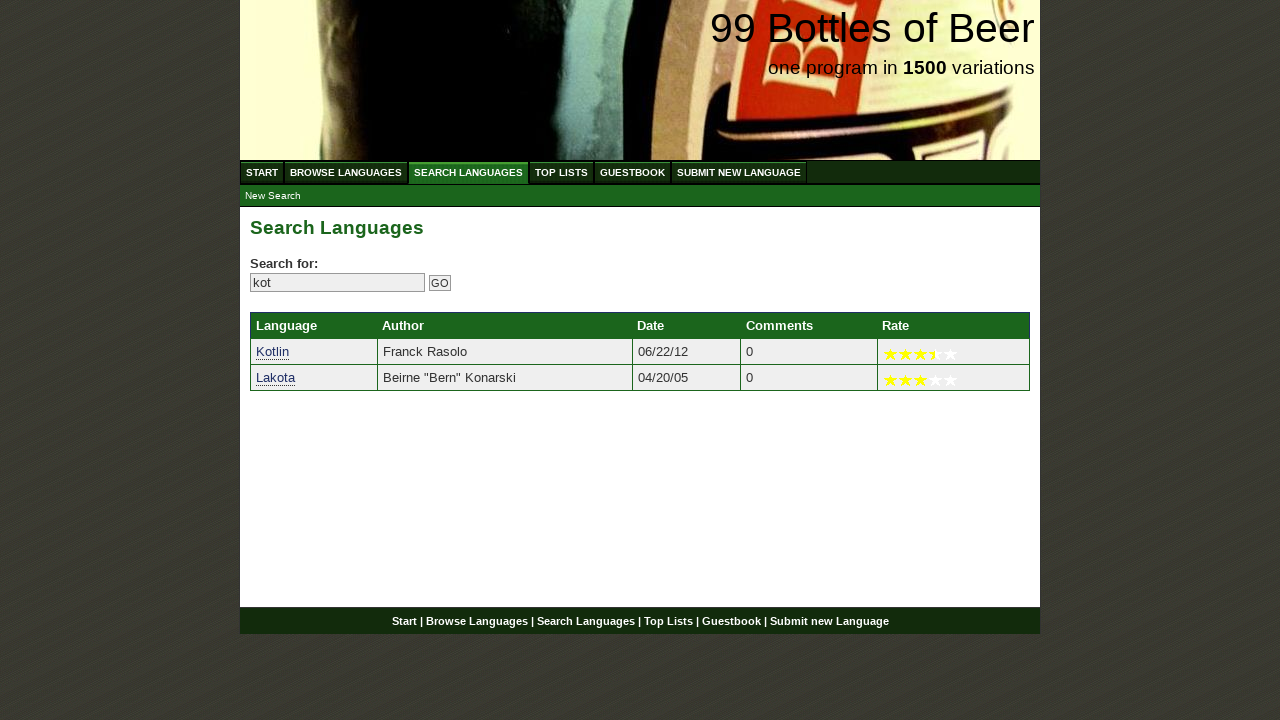

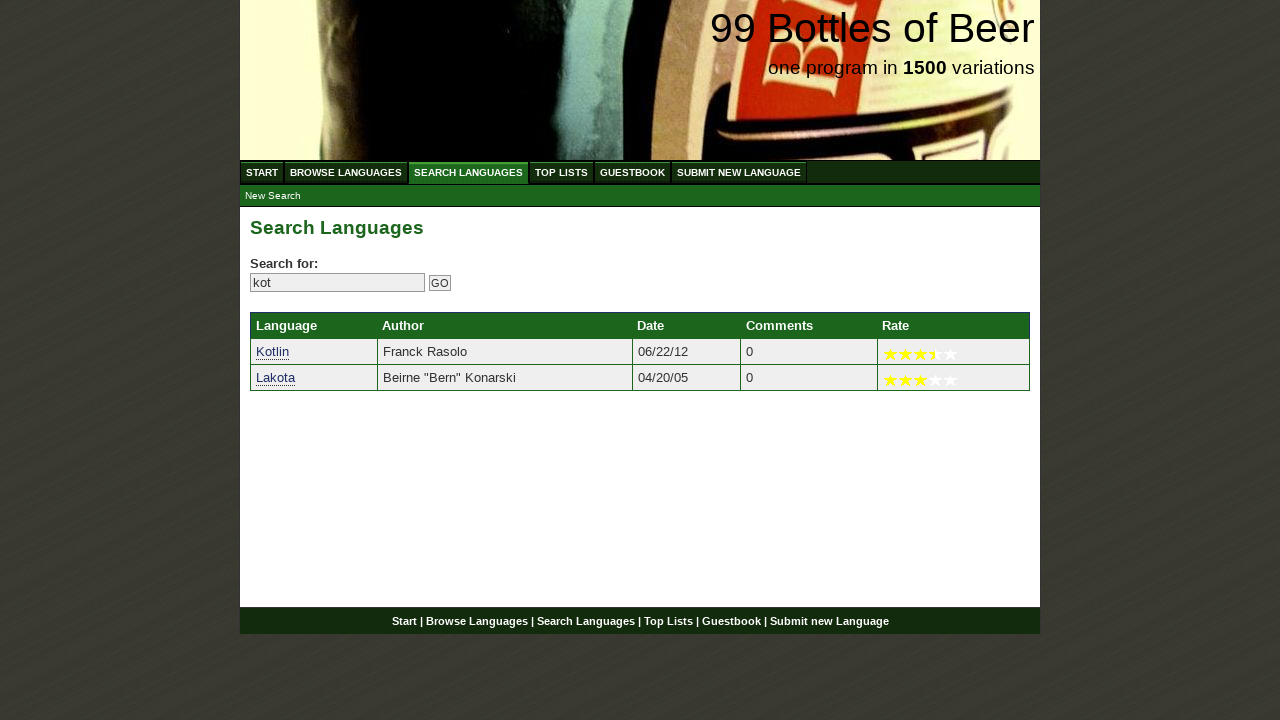